Tests table sorting by clicking the Email column header and verifying email values are sorted

Starting URL: http://the-internet.herokuapp.com/tables

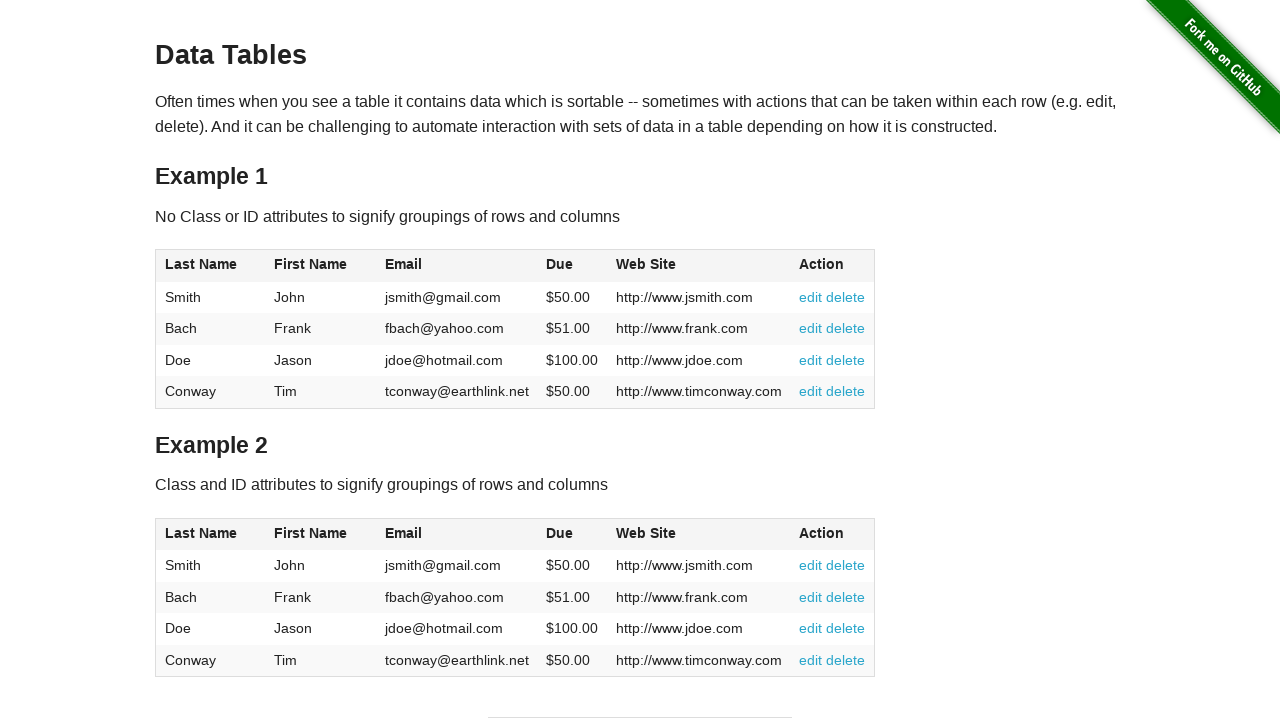

Clicked Email column header to sort ascending at (457, 266) on #table1 thead tr th:nth-of-type(3)
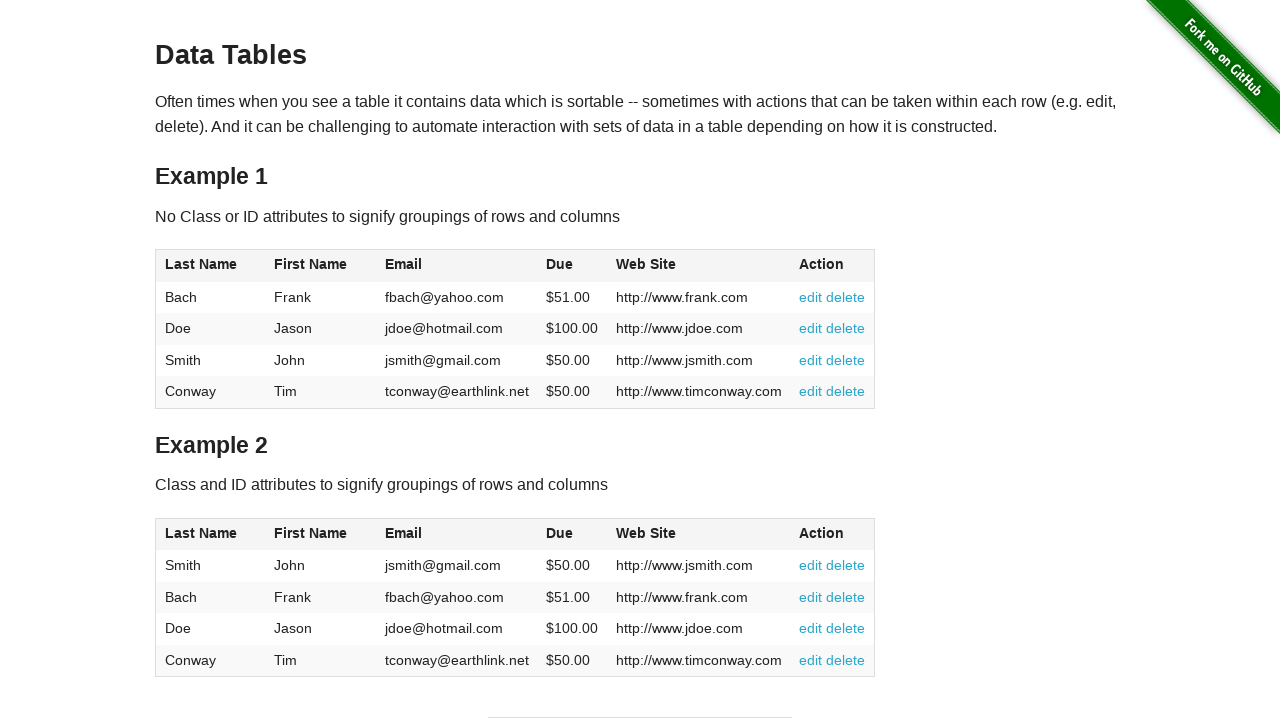

Email column cells loaded after sorting
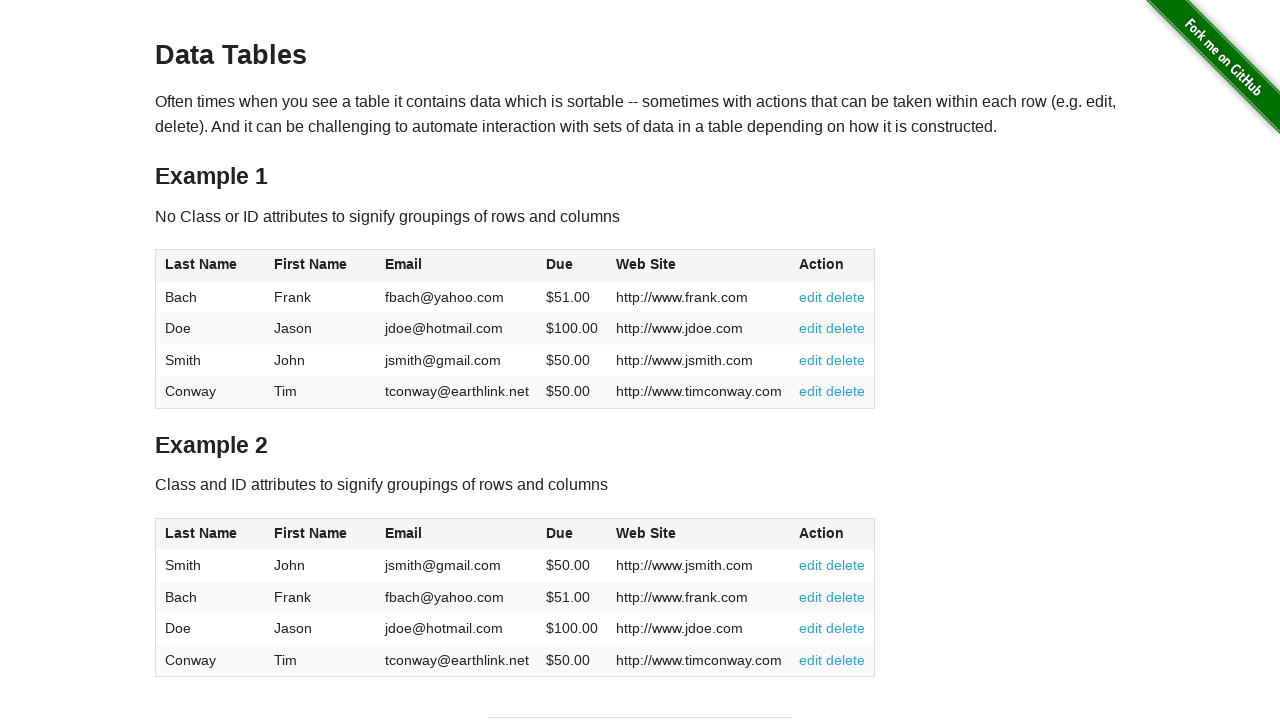

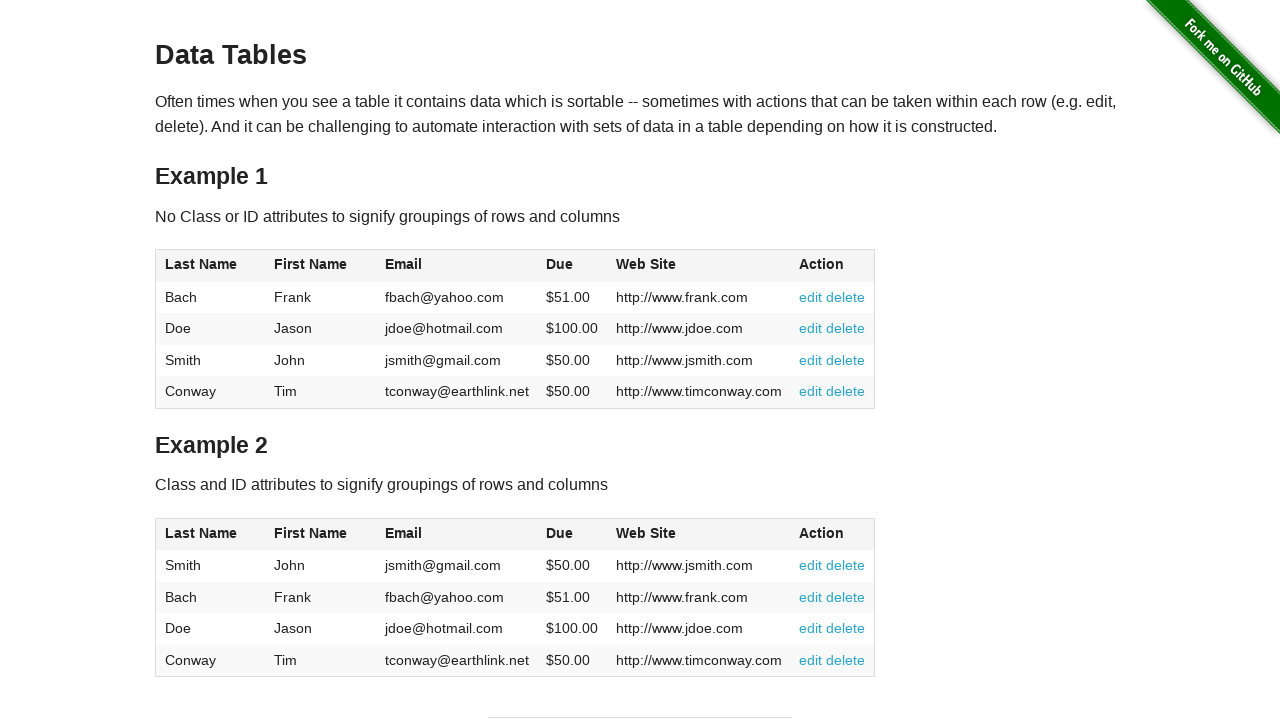